Tests file upload functionality by selecting a file and submitting the upload form on the-internet.herokuapp.com

Starting URL: http://the-internet.herokuapp.com/upload

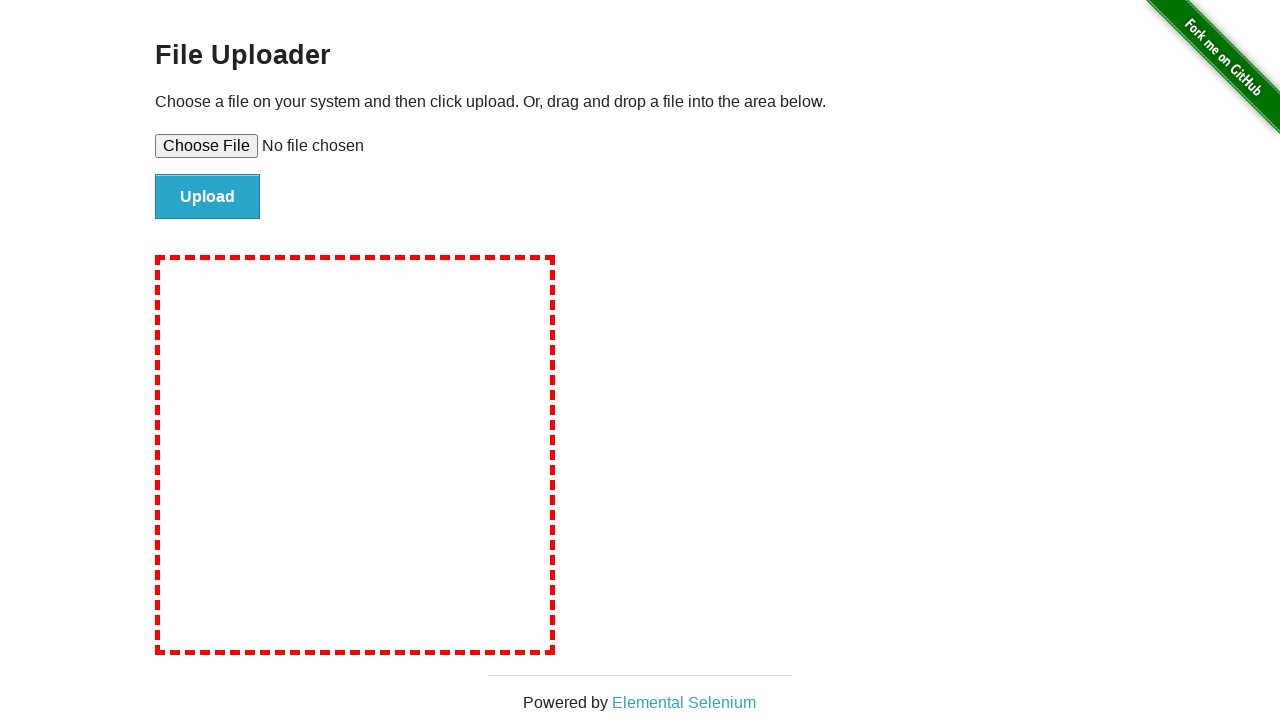

Created temporary test file for upload
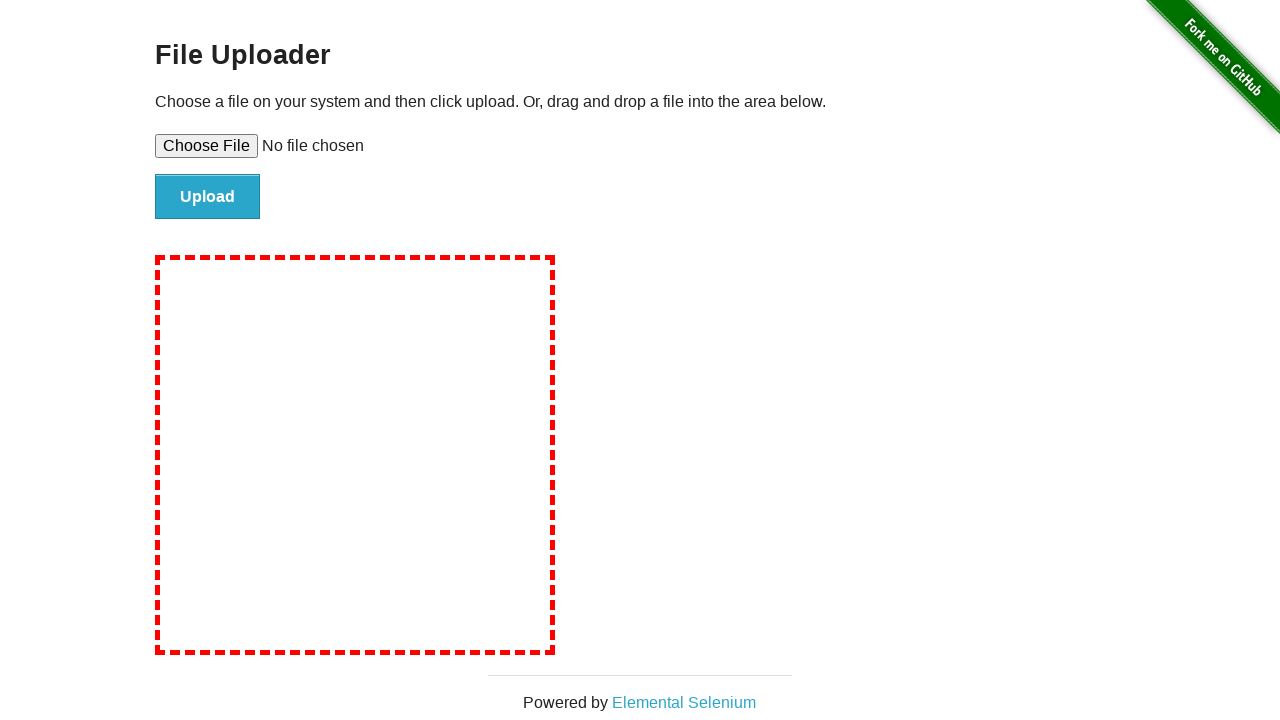

Selected test file for upload
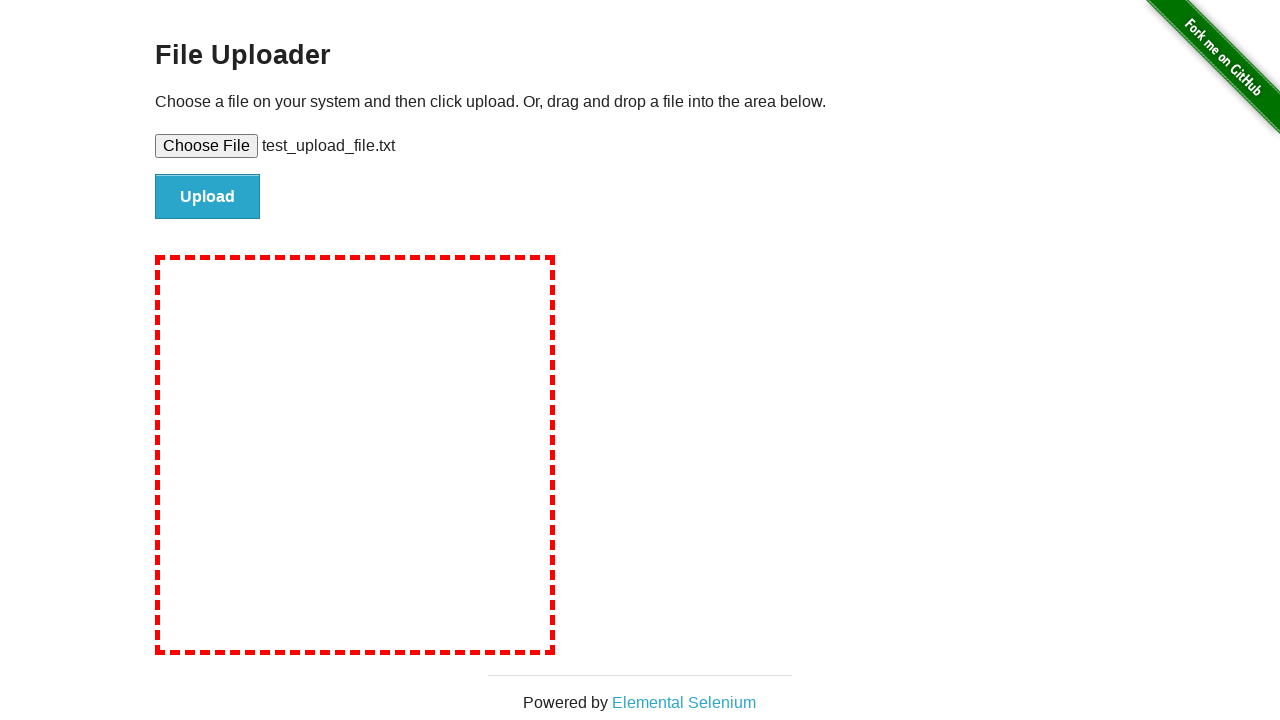

Clicked submit button to upload file at (208, 197) on #file-submit
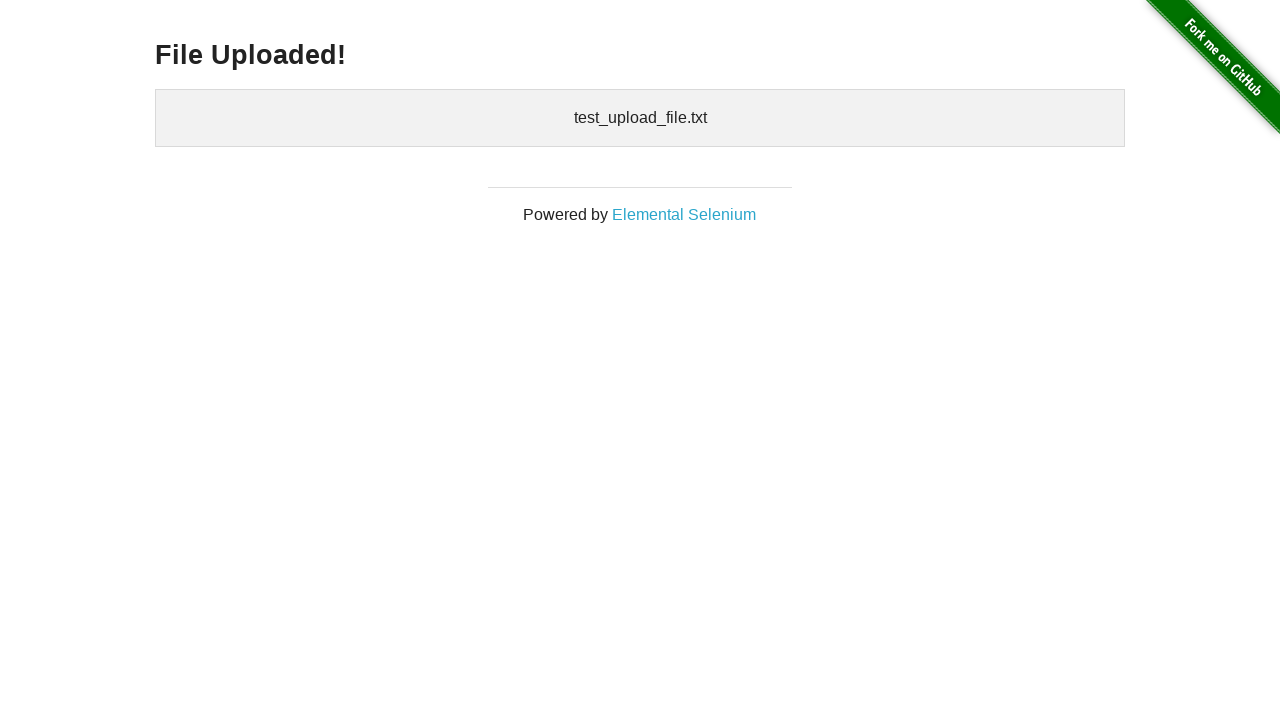

Upload confirmation page loaded
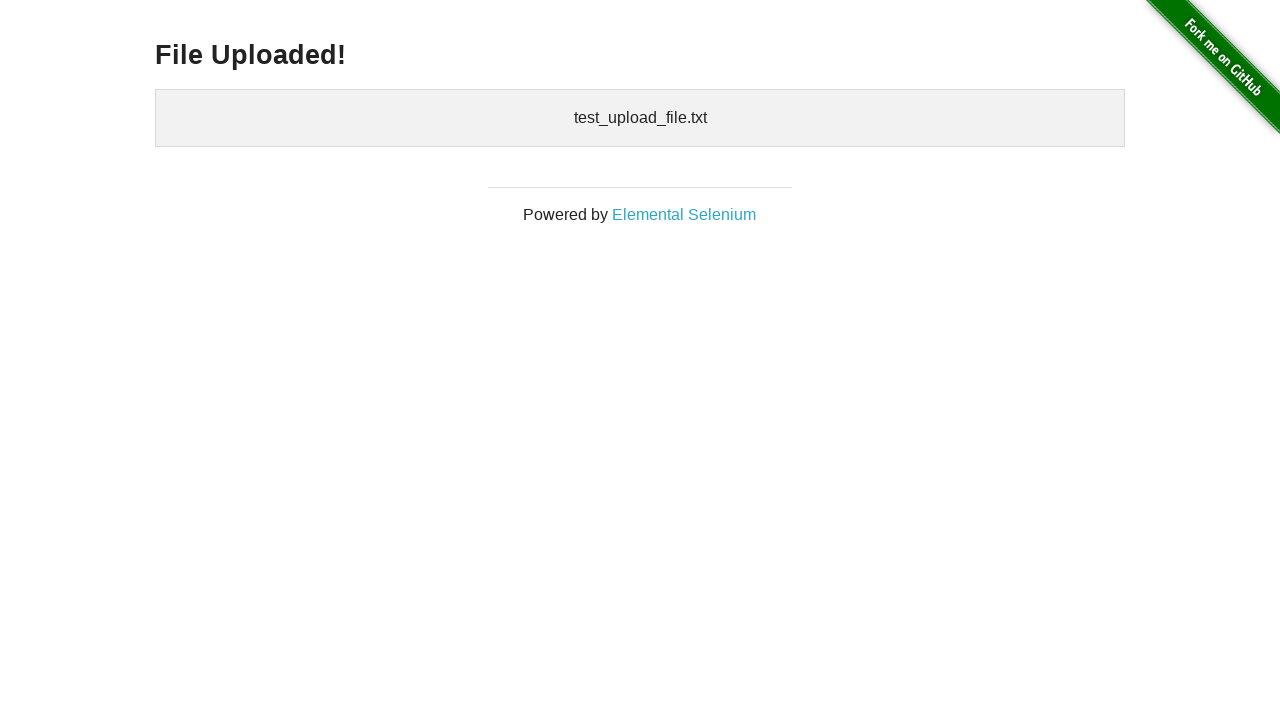

Cleaned up temporary test file
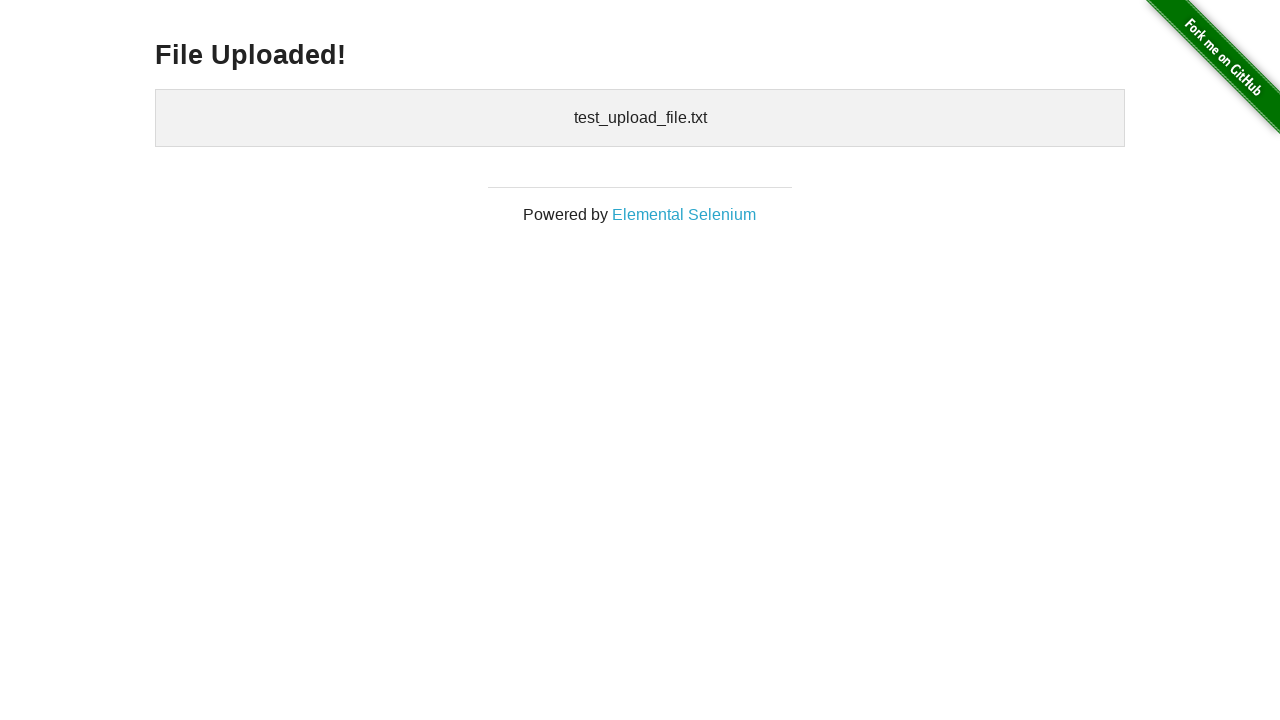

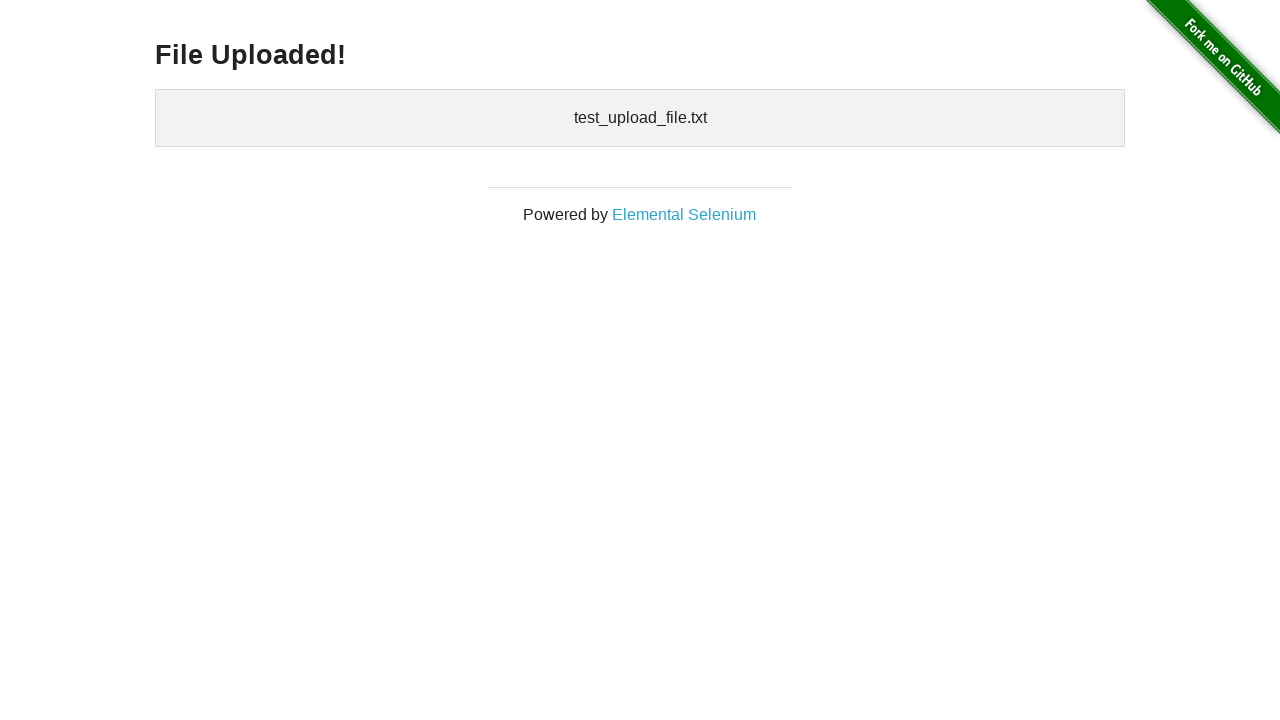